Tests drag and drop functionality on jQuery UI demo page by dragging an element and dropping it into a target area

Starting URL: https://jqueryui.com/droppable/

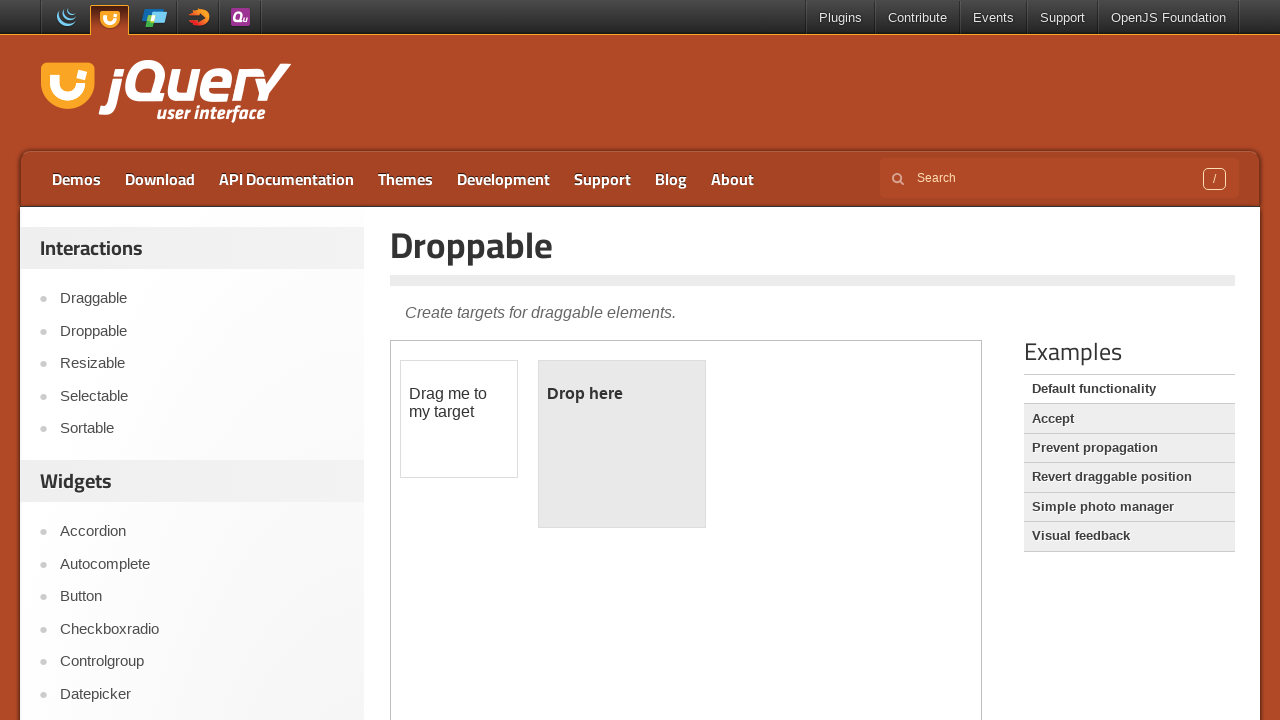

Located demo iframe
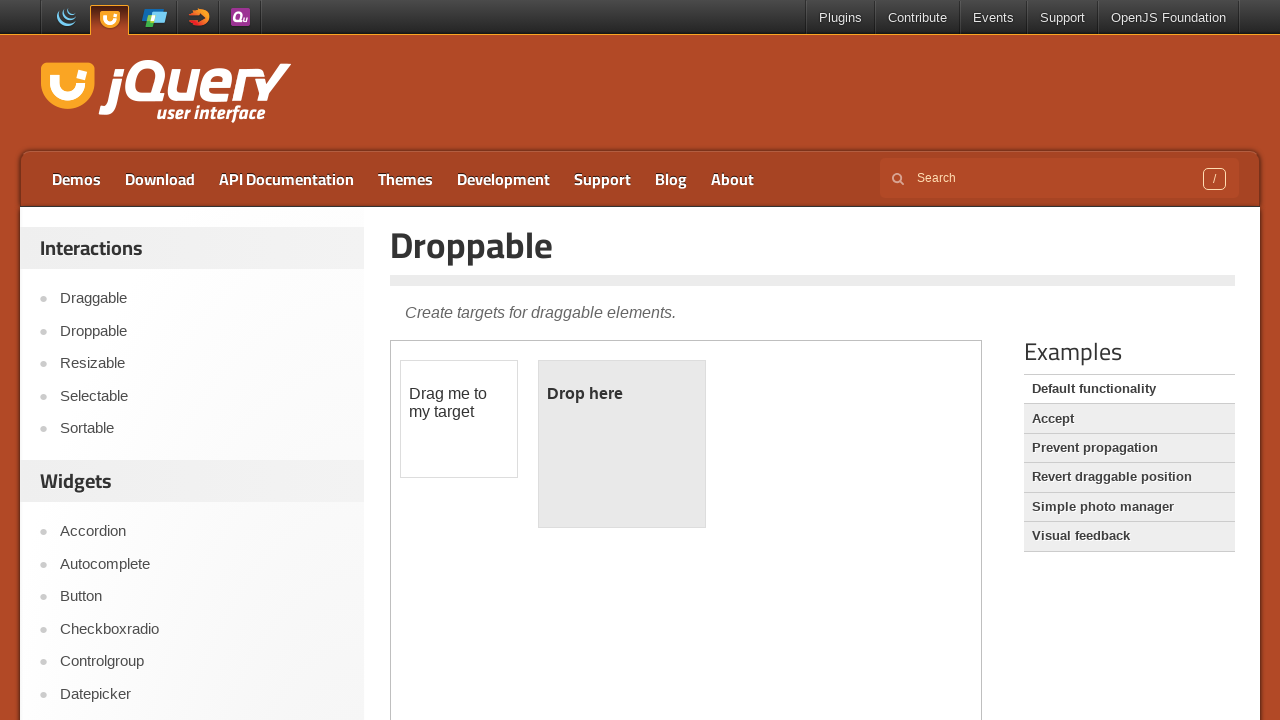

Located draggable element
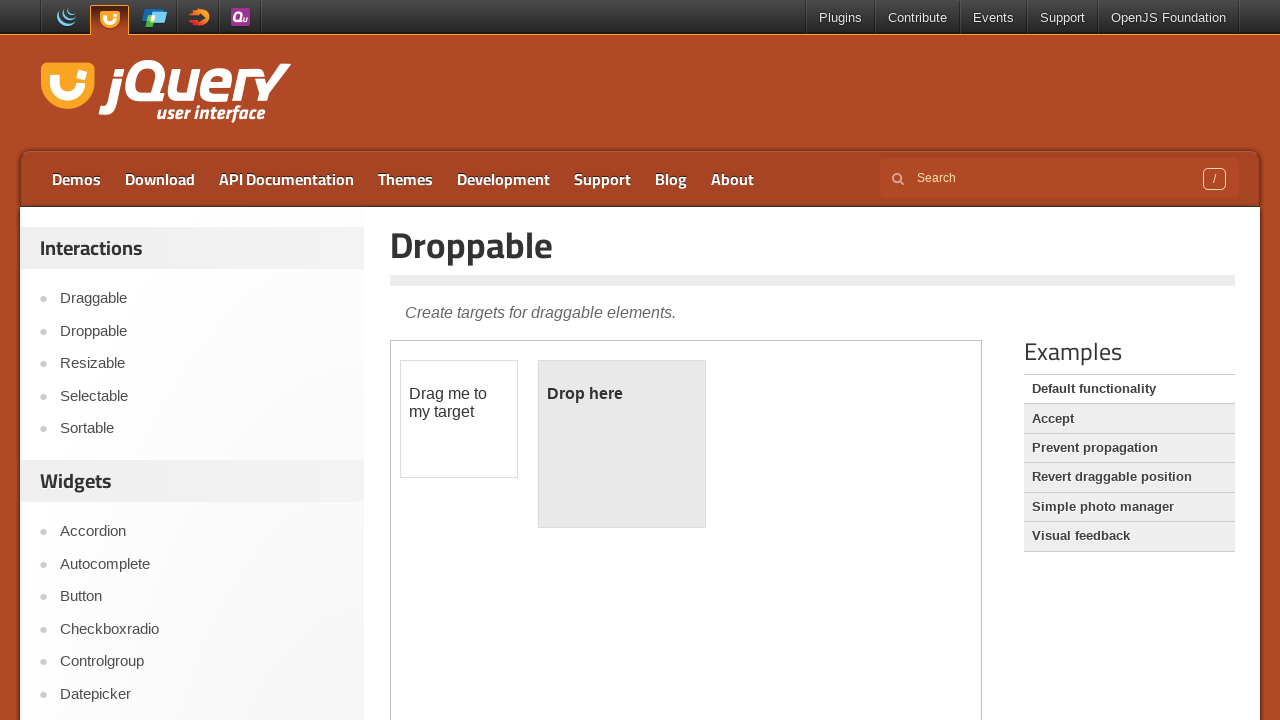

Located droppable target element
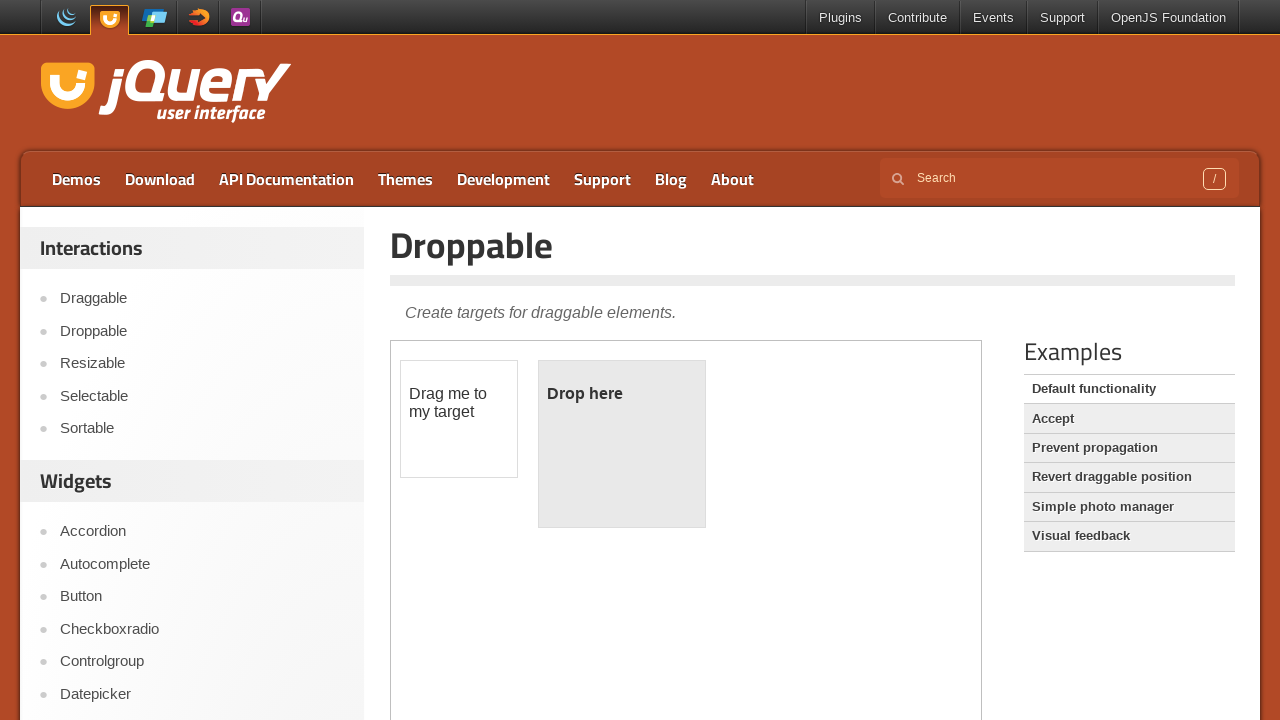

Dragged element and dropped it into target area at (622, 444)
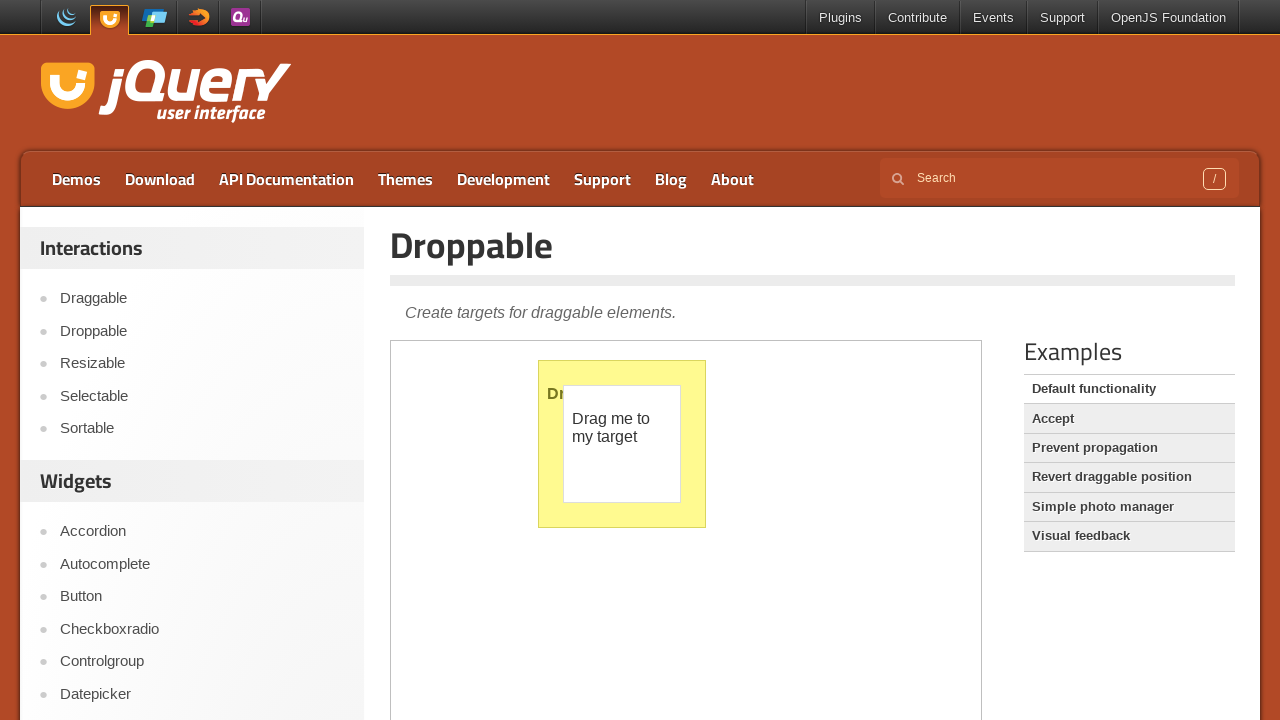

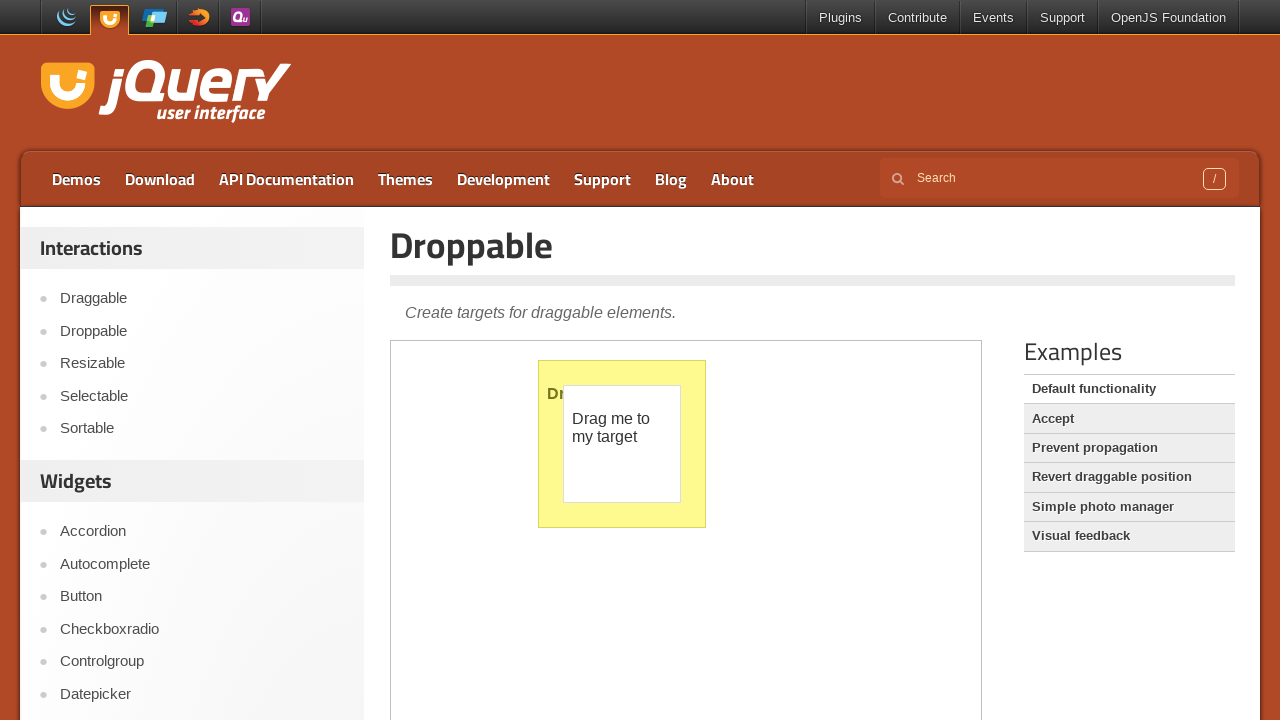